Tests the loan amount slider control by moving it right and left using arrow keys to change the loan amount value

Starting URL: https://emicalculator.net/loan-calculator/

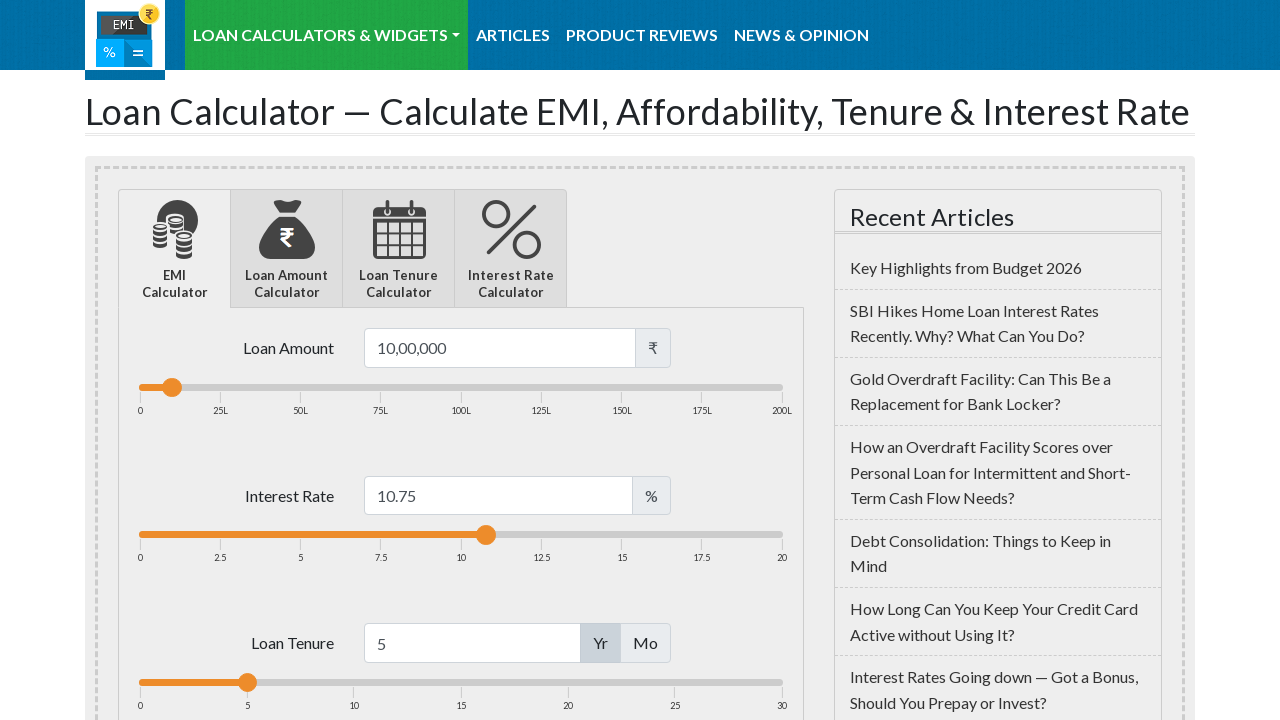

Located the loan amount slider element
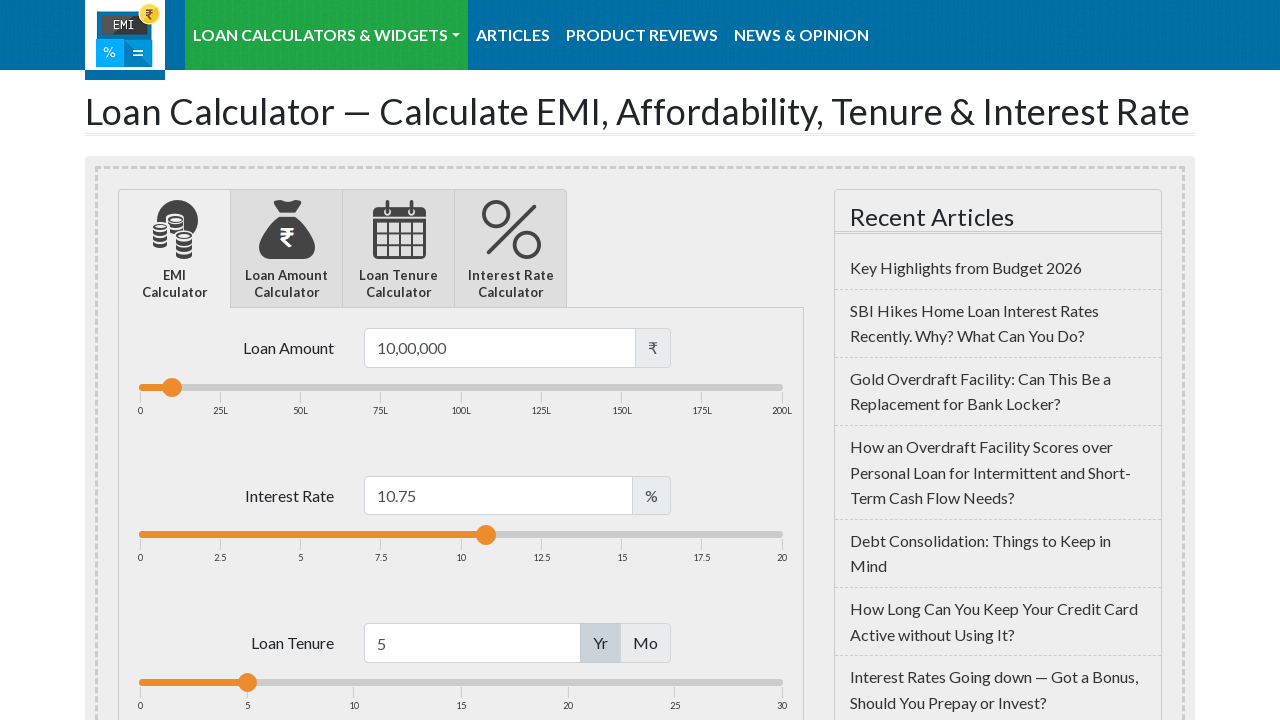

Pressed ArrowRight on slider (iteration 1/5) on xpath=//*[@id='loanamountslider']/span
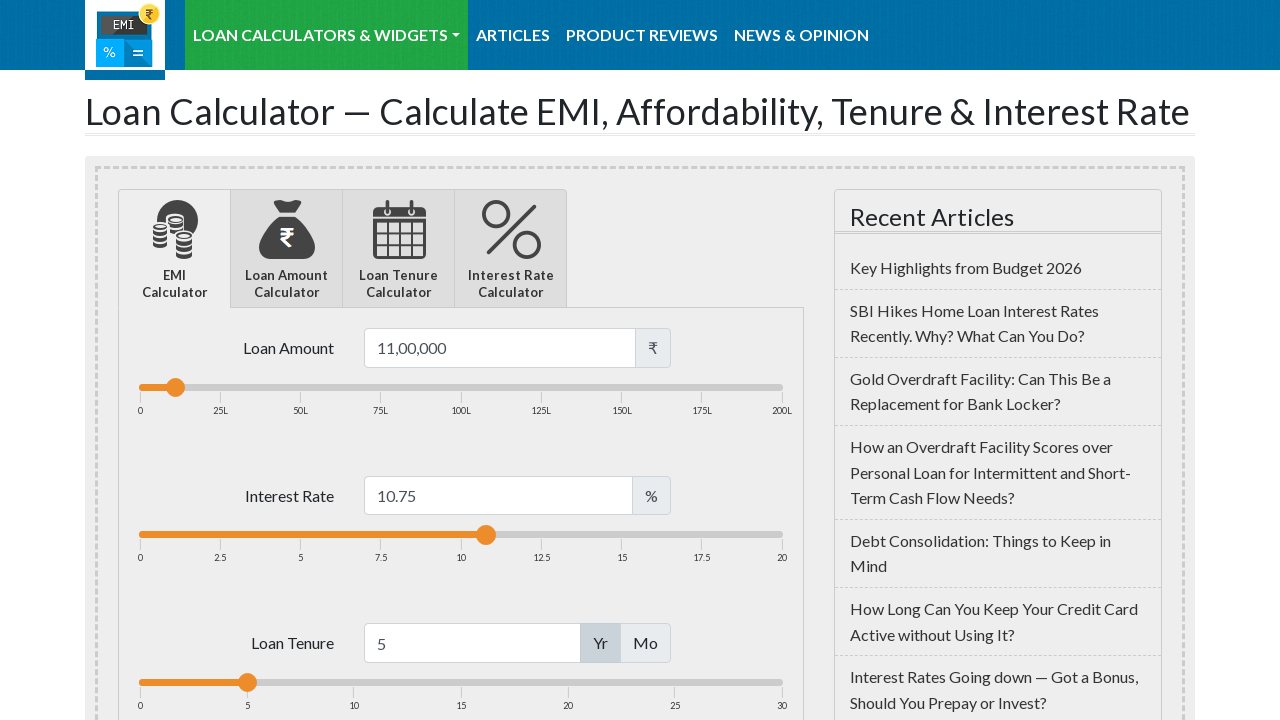

Pressed ArrowRight on slider (iteration 2/5) on xpath=//*[@id='loanamountslider']/span
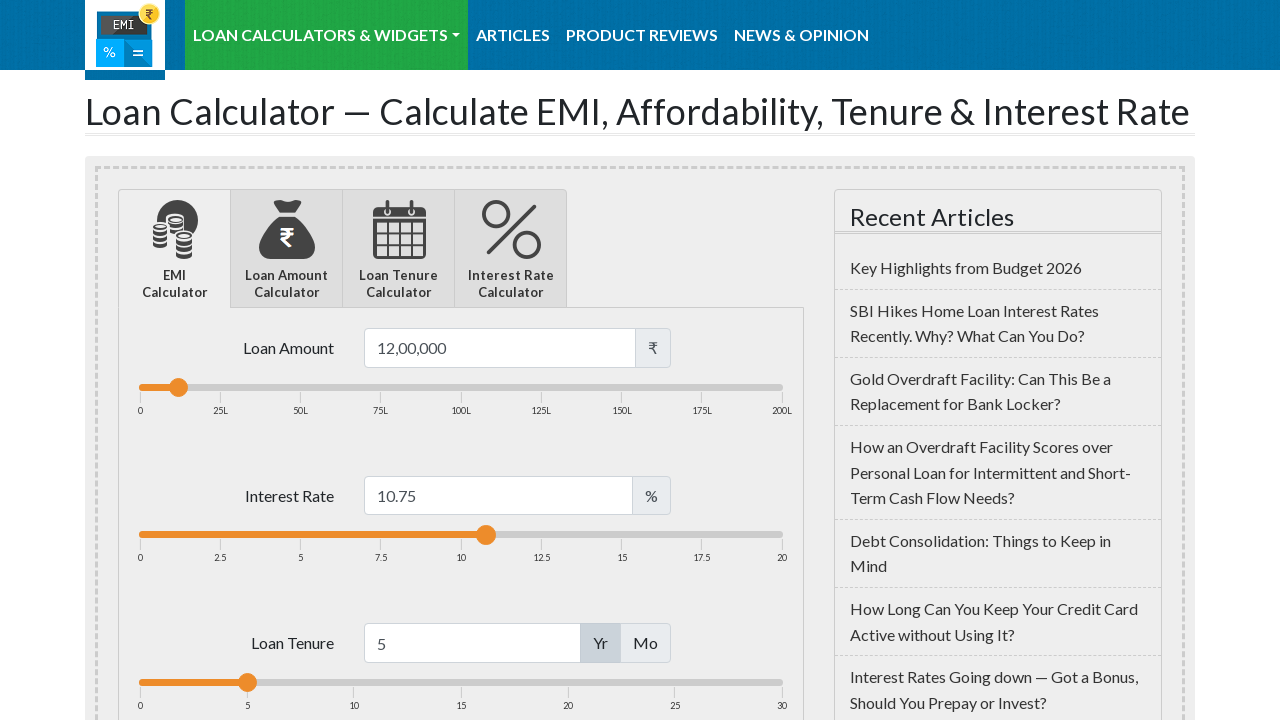

Pressed ArrowRight on slider (iteration 3/5) on xpath=//*[@id='loanamountslider']/span
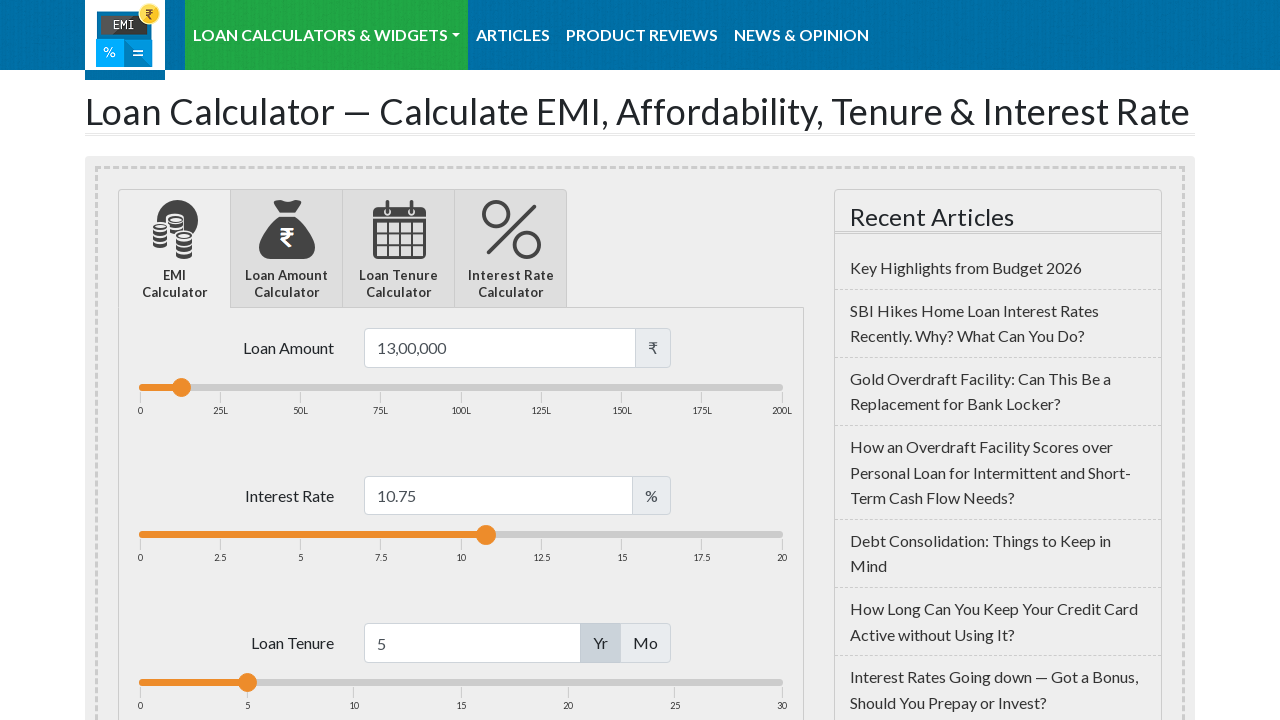

Pressed ArrowRight on slider (iteration 4/5) on xpath=//*[@id='loanamountslider']/span
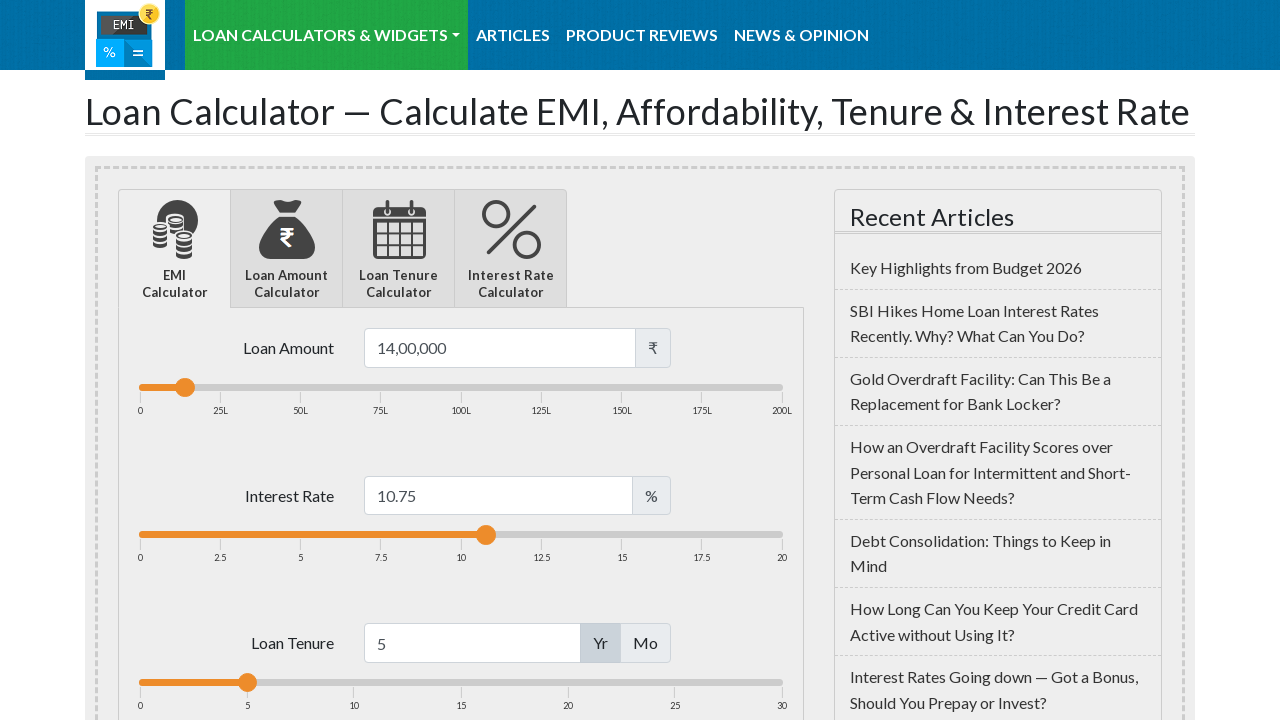

Pressed ArrowRight on slider (iteration 5/5) on xpath=//*[@id='loanamountslider']/span
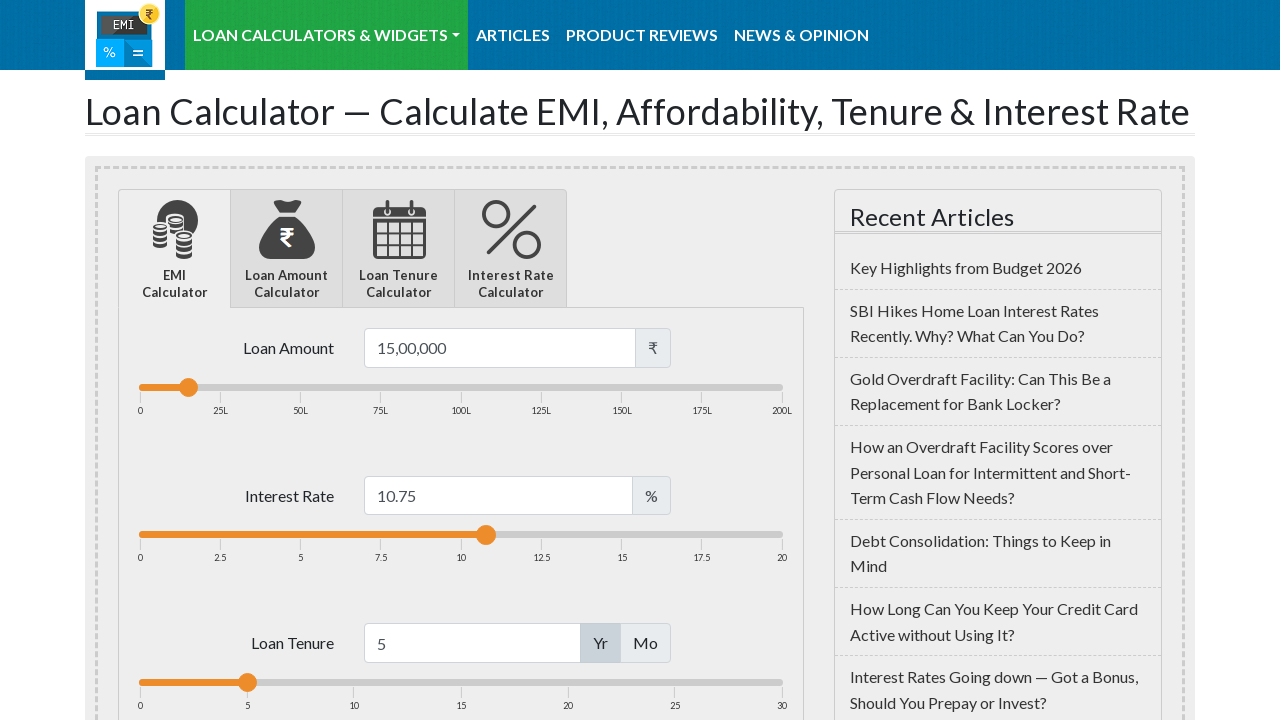

Waited 500ms for slider value to update after moving right
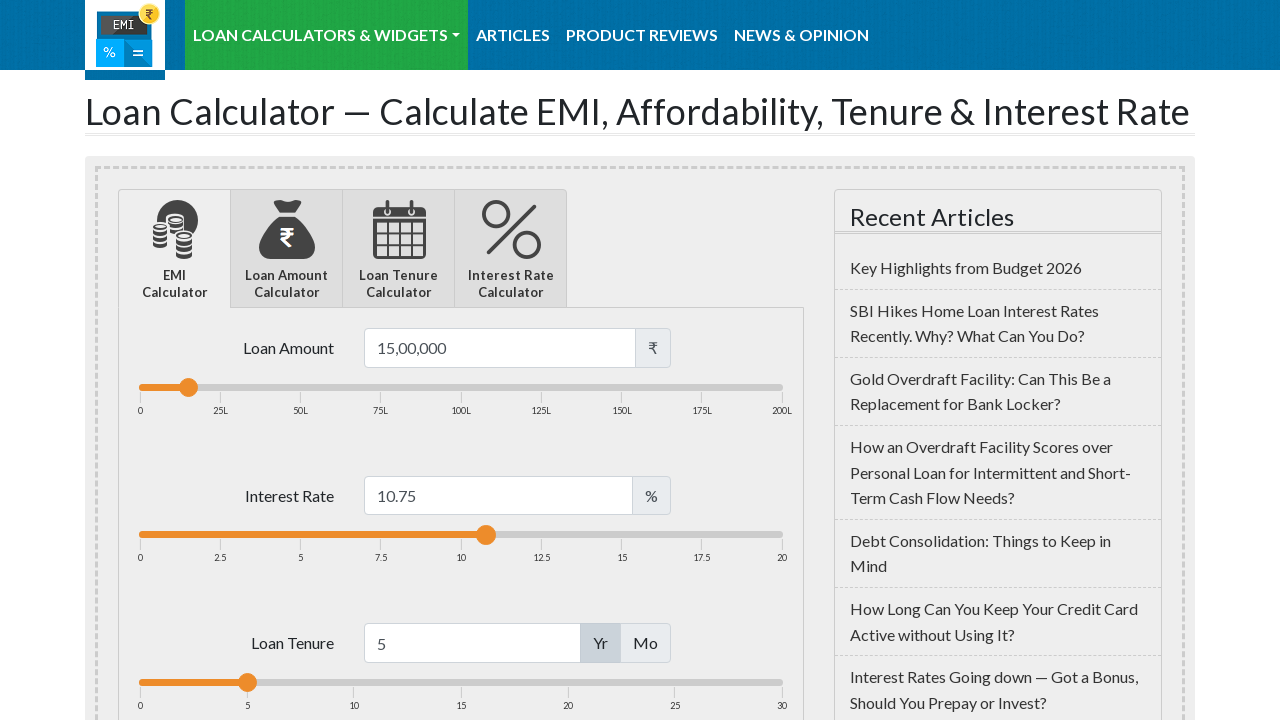

Pressed ArrowLeft on slider (iteration 1/3) on xpath=//*[@id='loanamountslider']/span
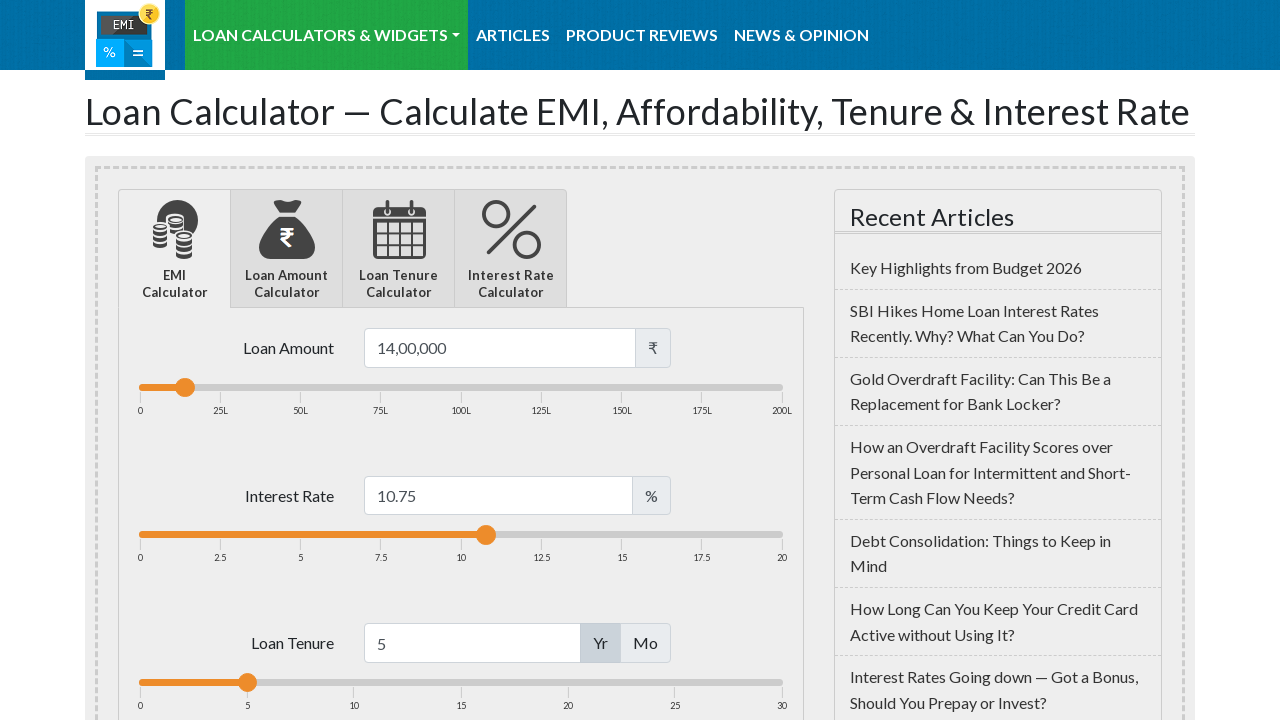

Pressed ArrowLeft on slider (iteration 2/3) on xpath=//*[@id='loanamountslider']/span
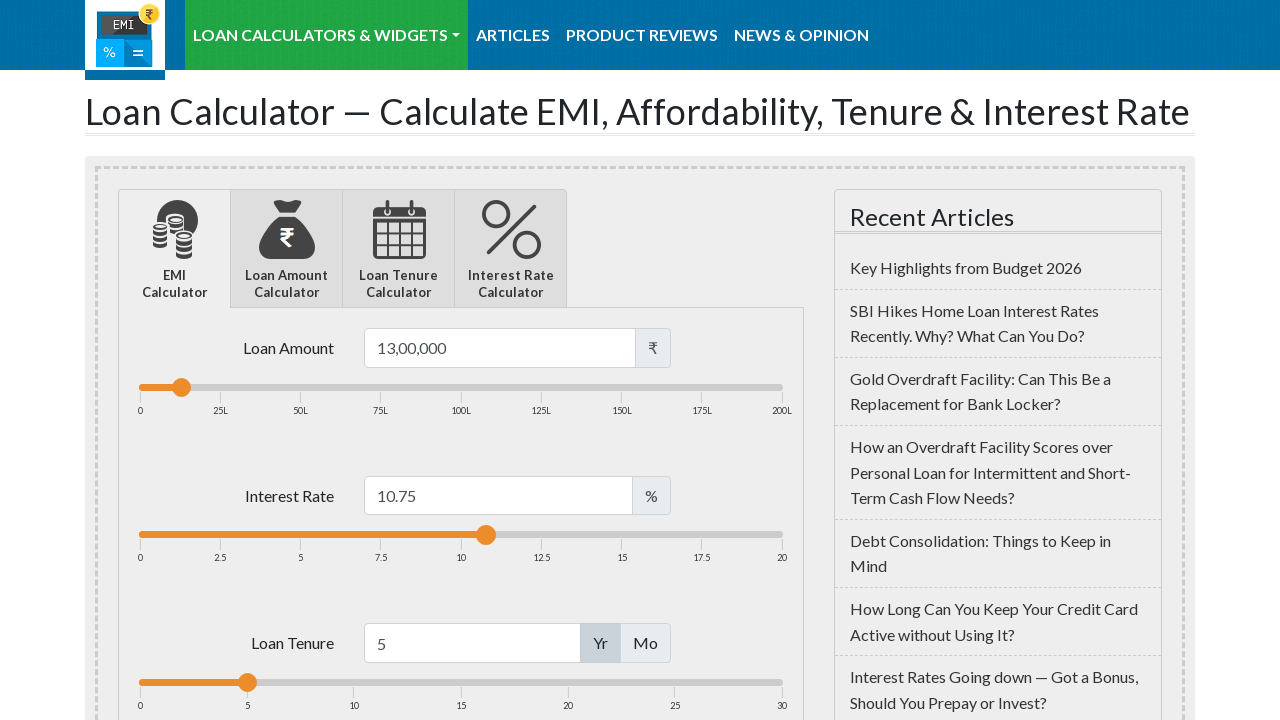

Pressed ArrowLeft on slider (iteration 3/3) on xpath=//*[@id='loanamountslider']/span
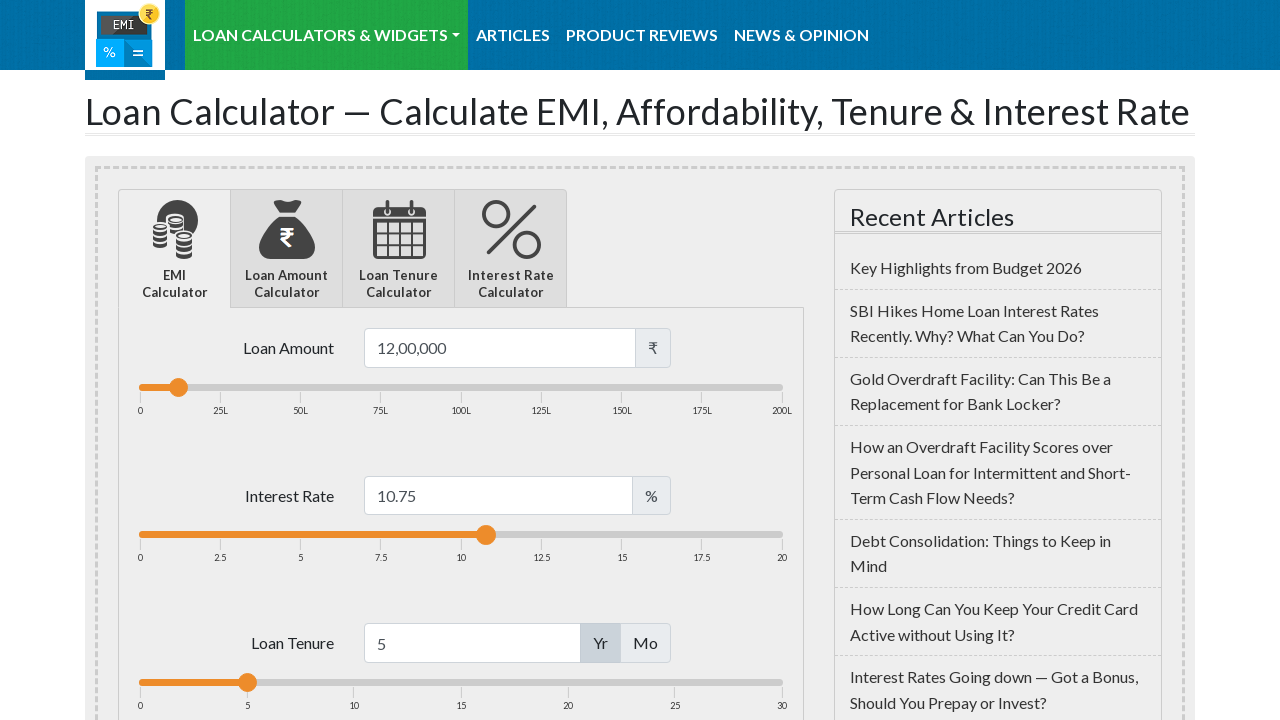

Waited 500ms for slider value to update after moving left
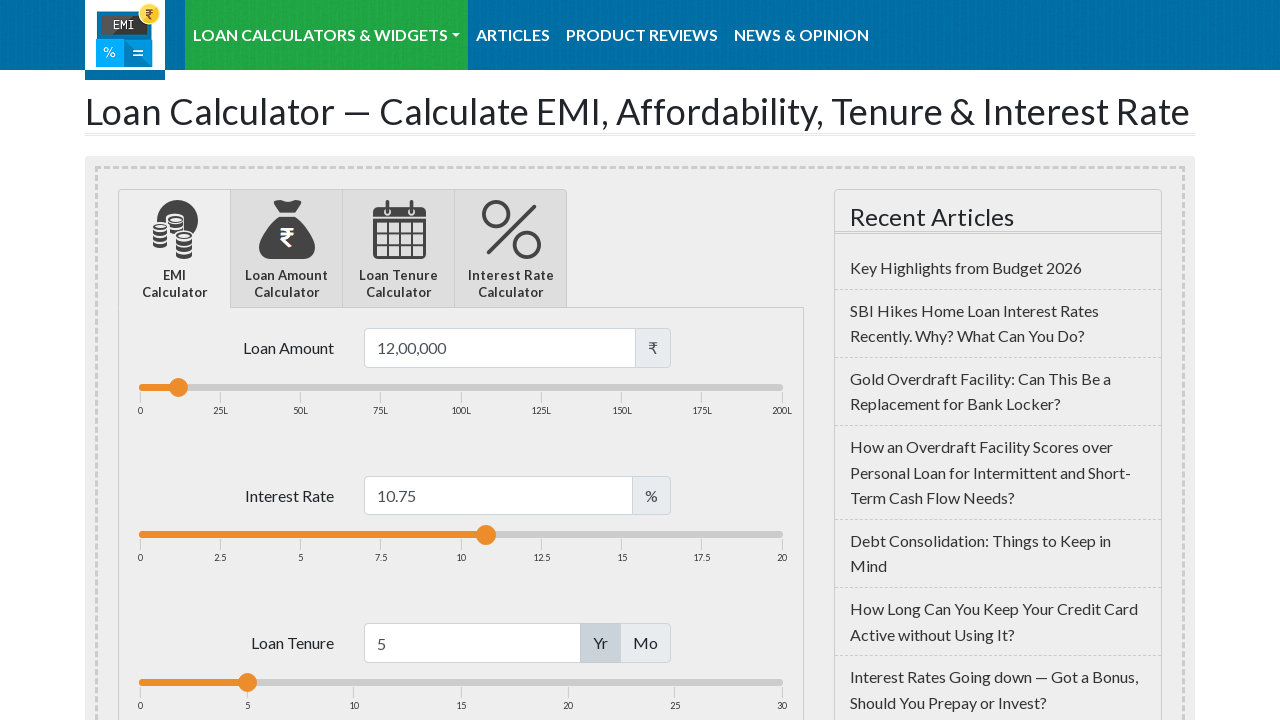

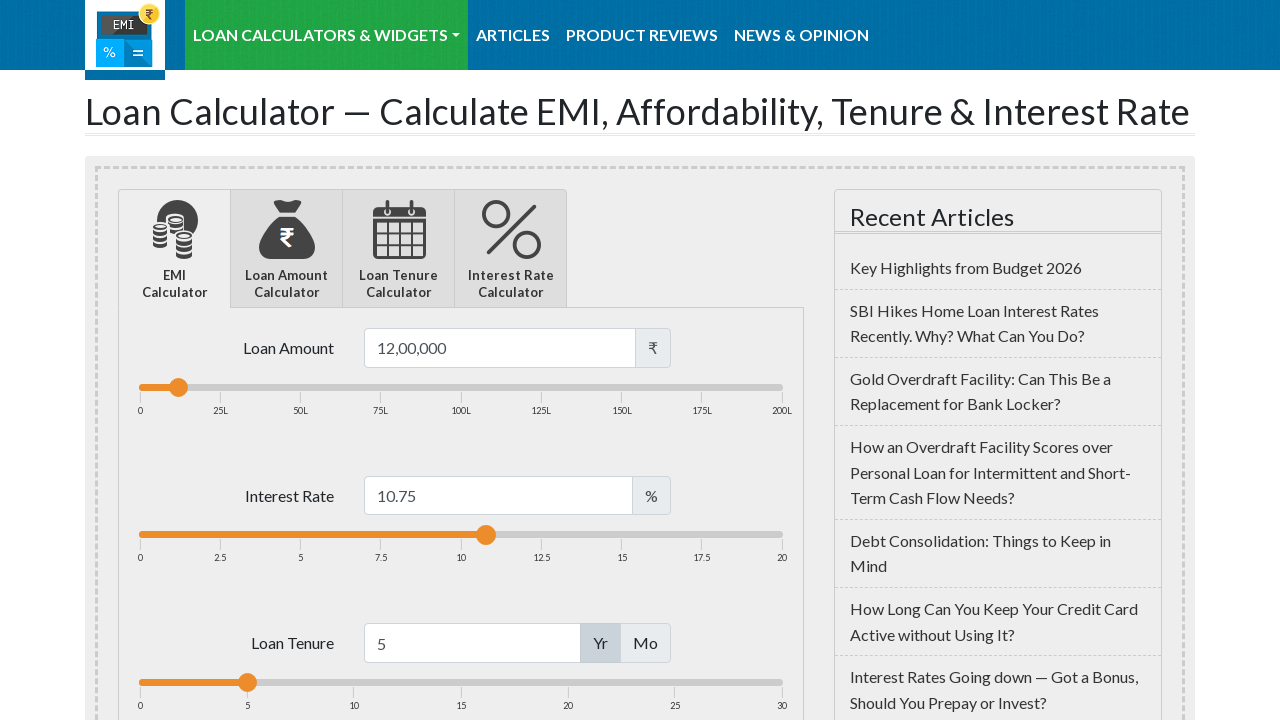